Tests slider functionality by clicking and dragging the slider handle to a new position

Starting URL: https://demoqa.com/slider/

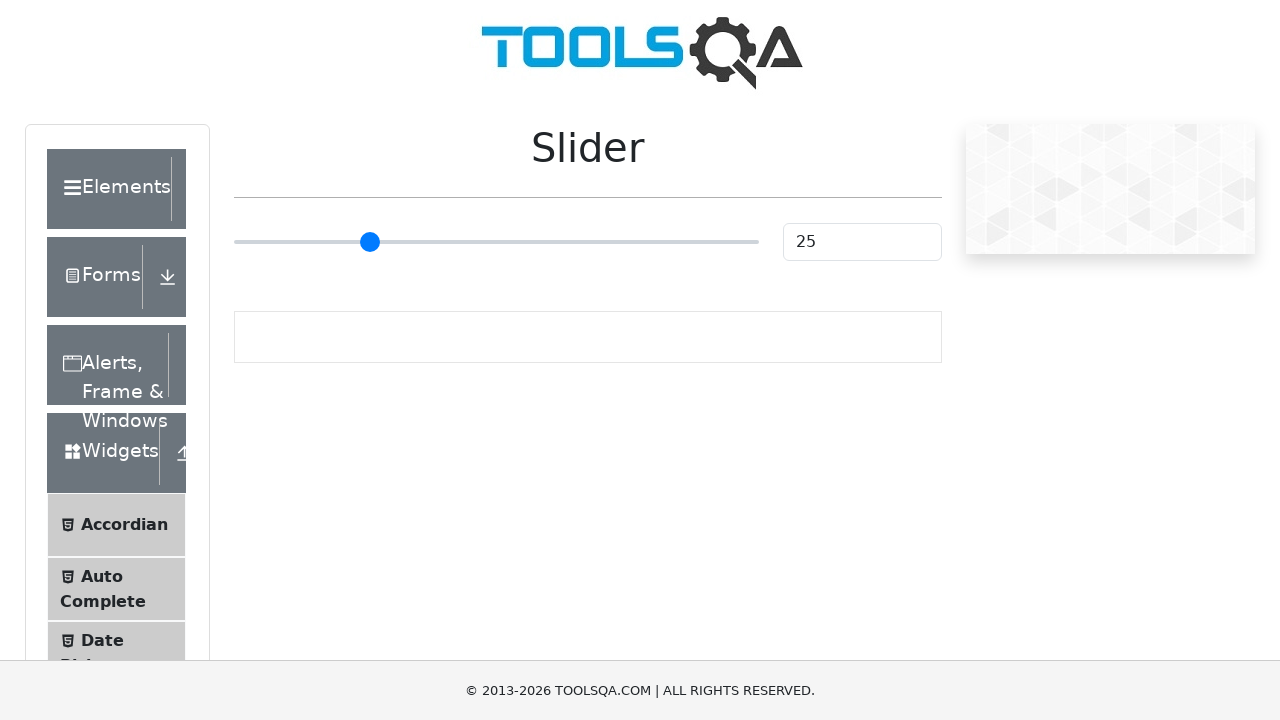

Located the slider element
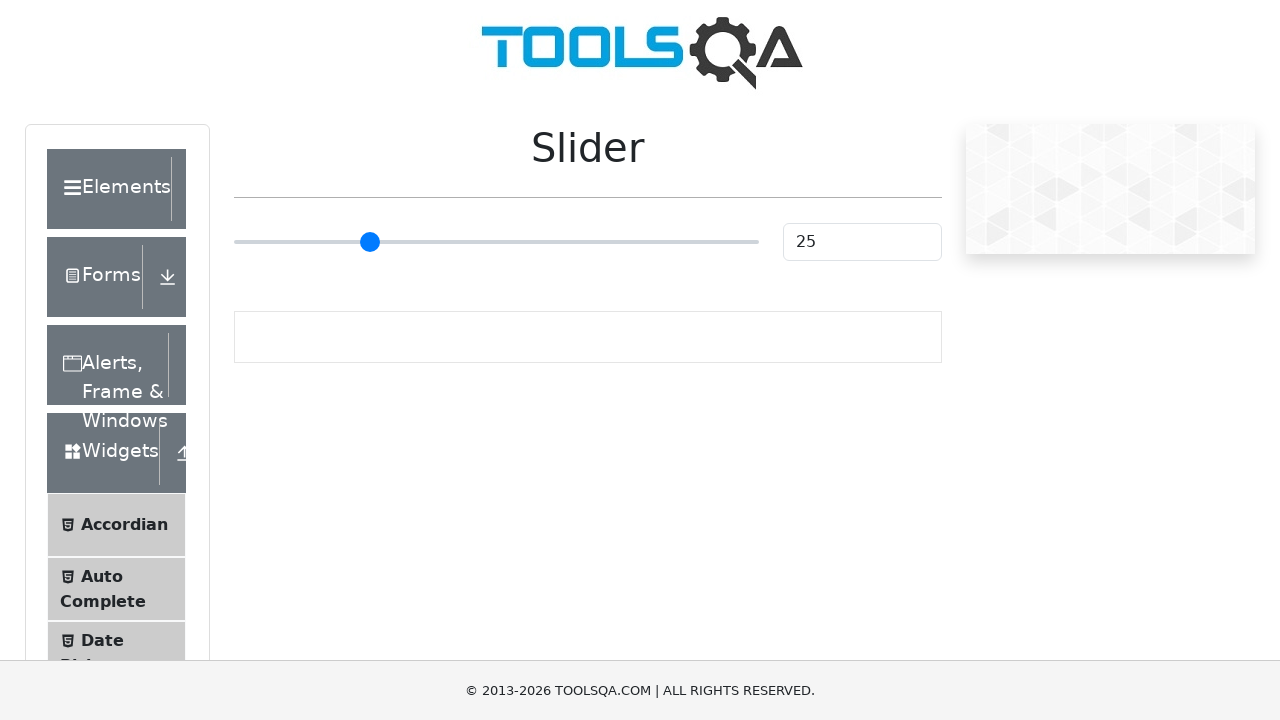

Retrieved initial slider value: 25
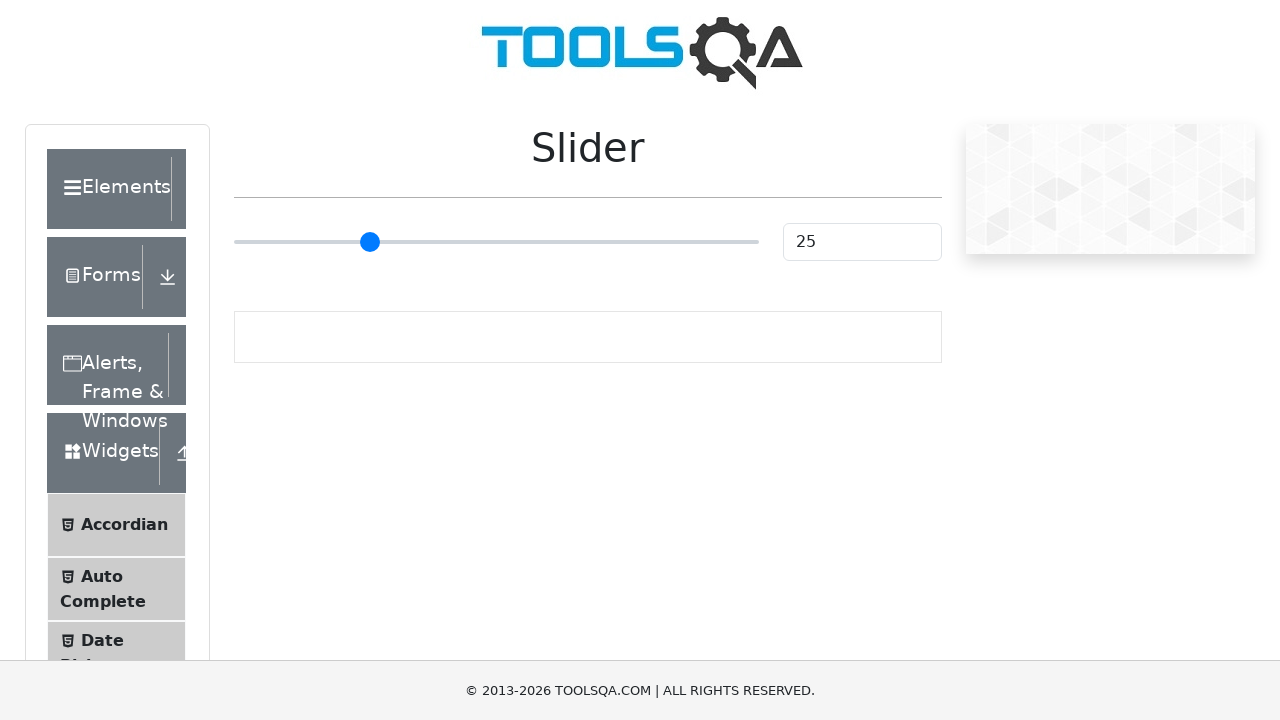

Retrieved slider bounding box for drag calculation
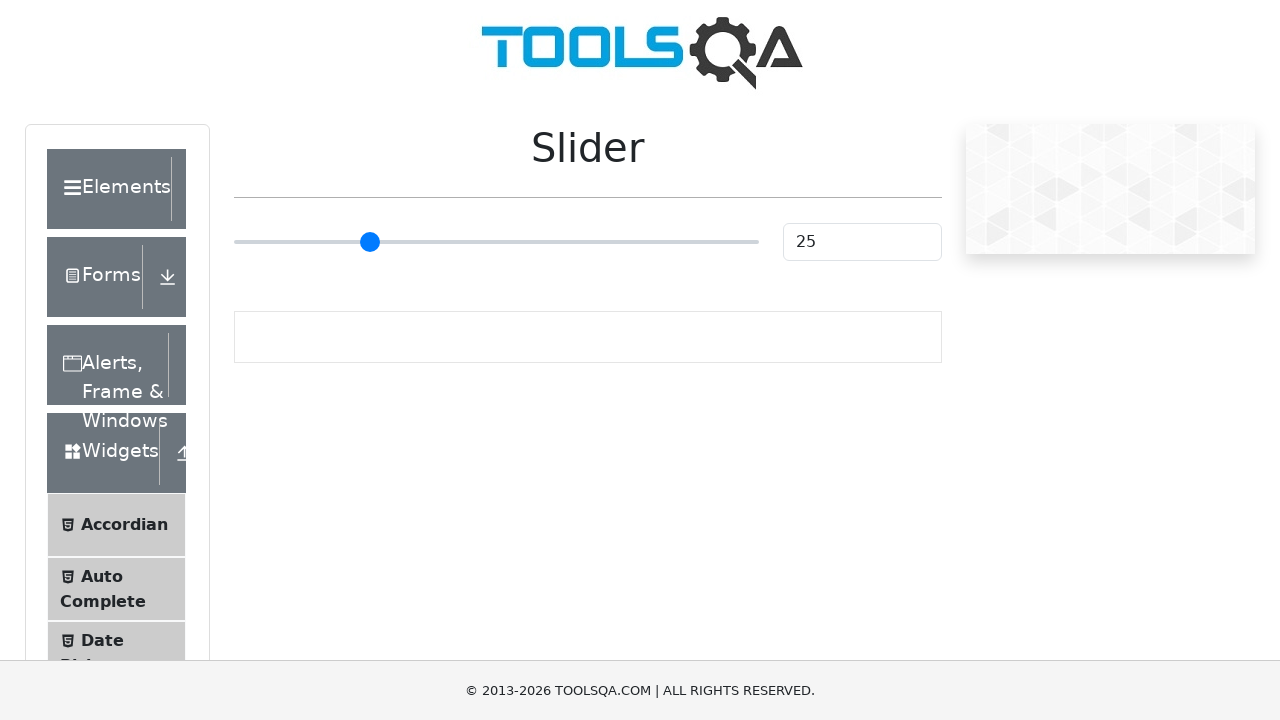

Moved mouse to slider handle center position at (496, 242)
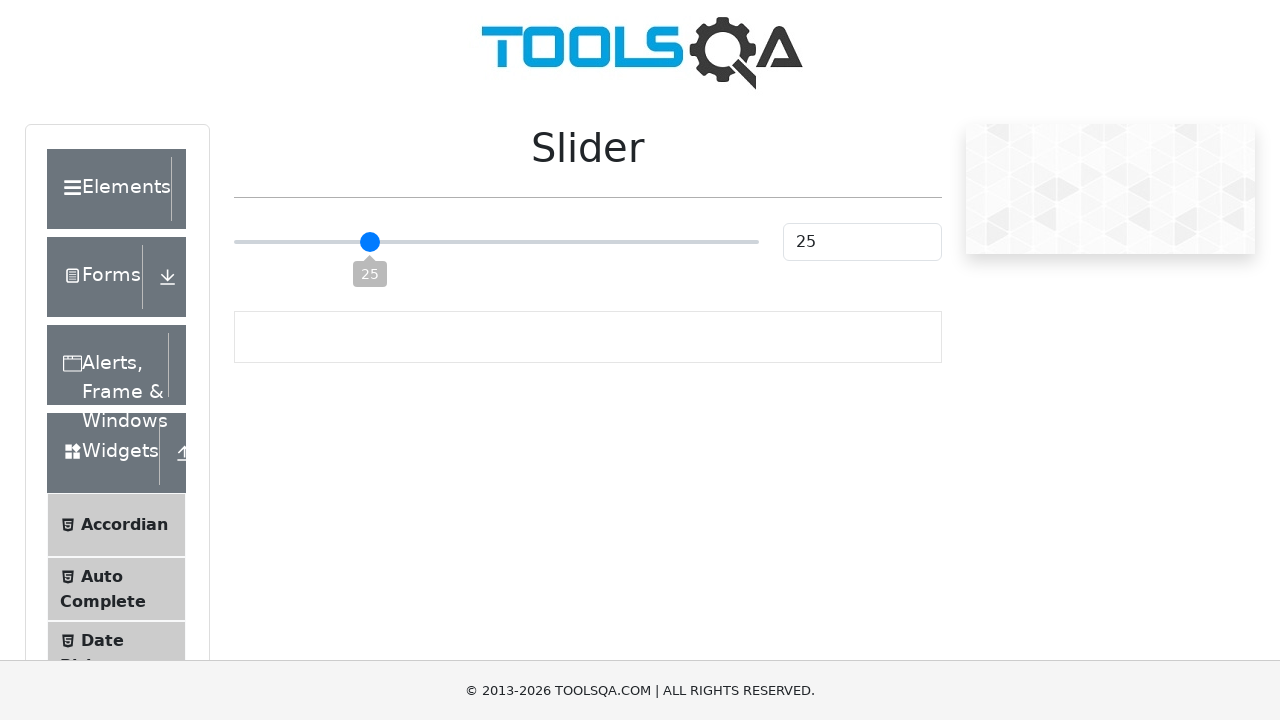

Pressed mouse button down on slider handle at (496, 242)
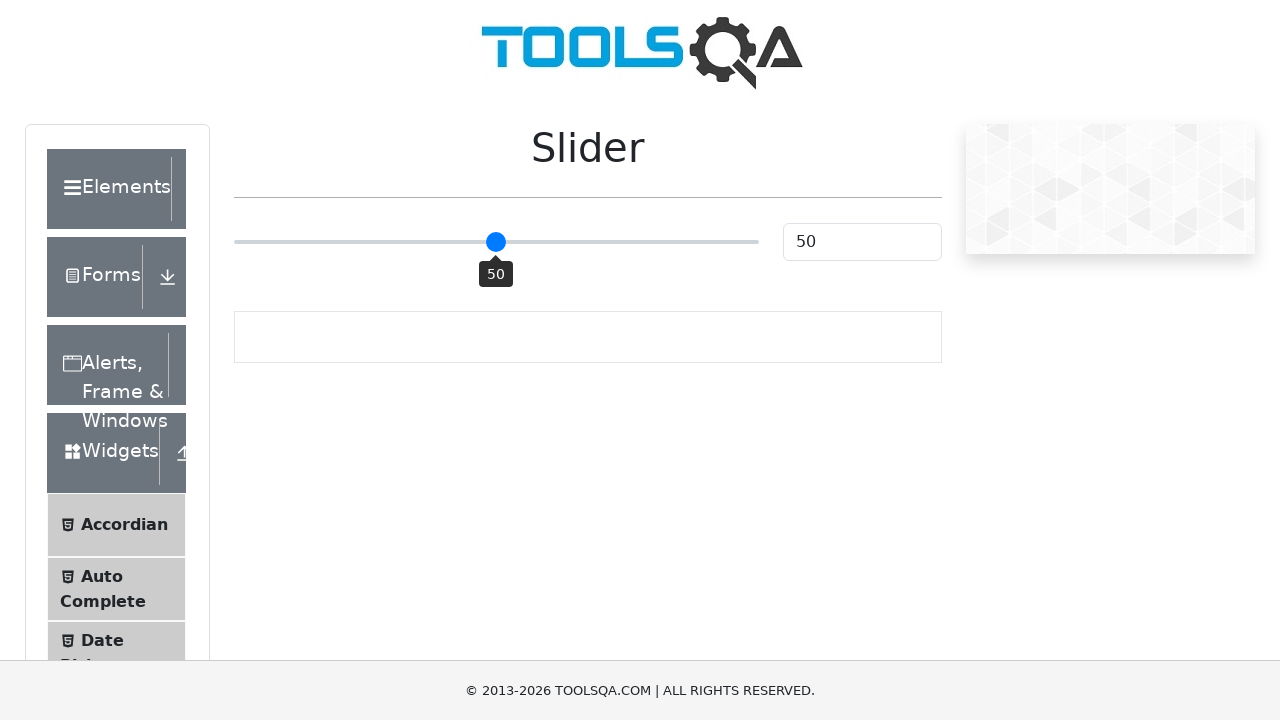

Dragged slider handle 40 pixels to the right at (536, 242)
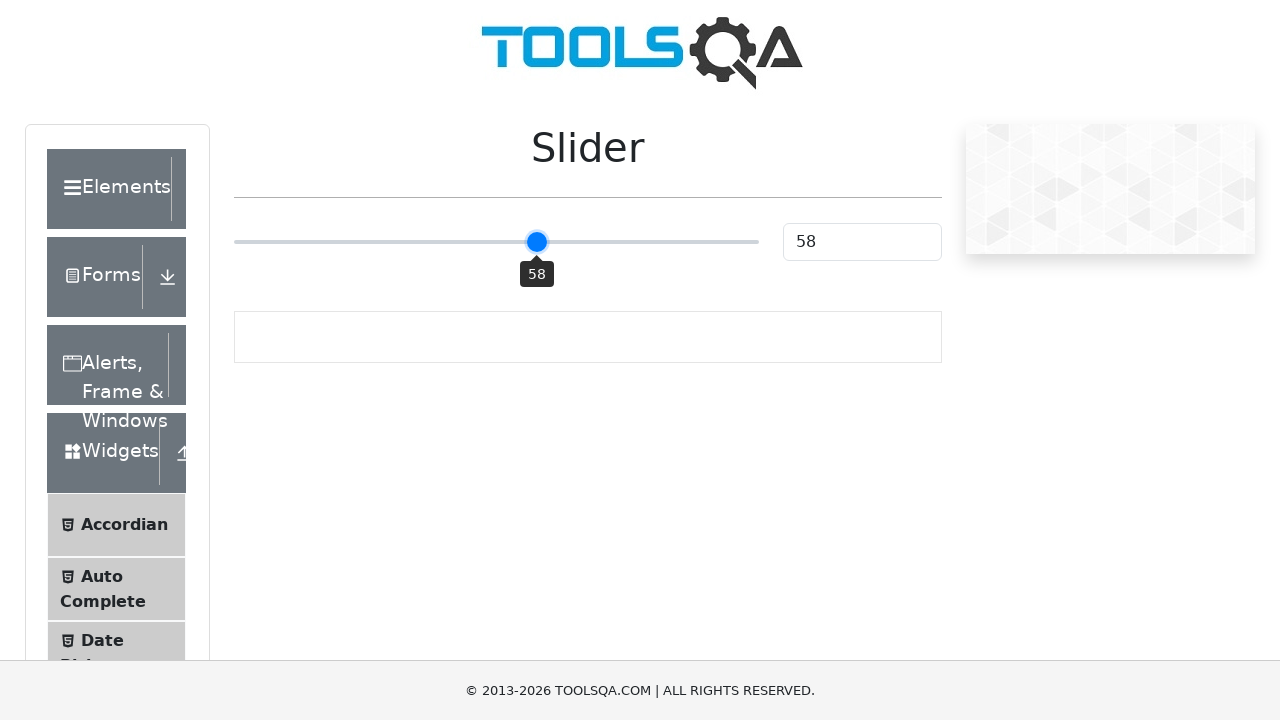

Released mouse button, completing slider drag action at (536, 242)
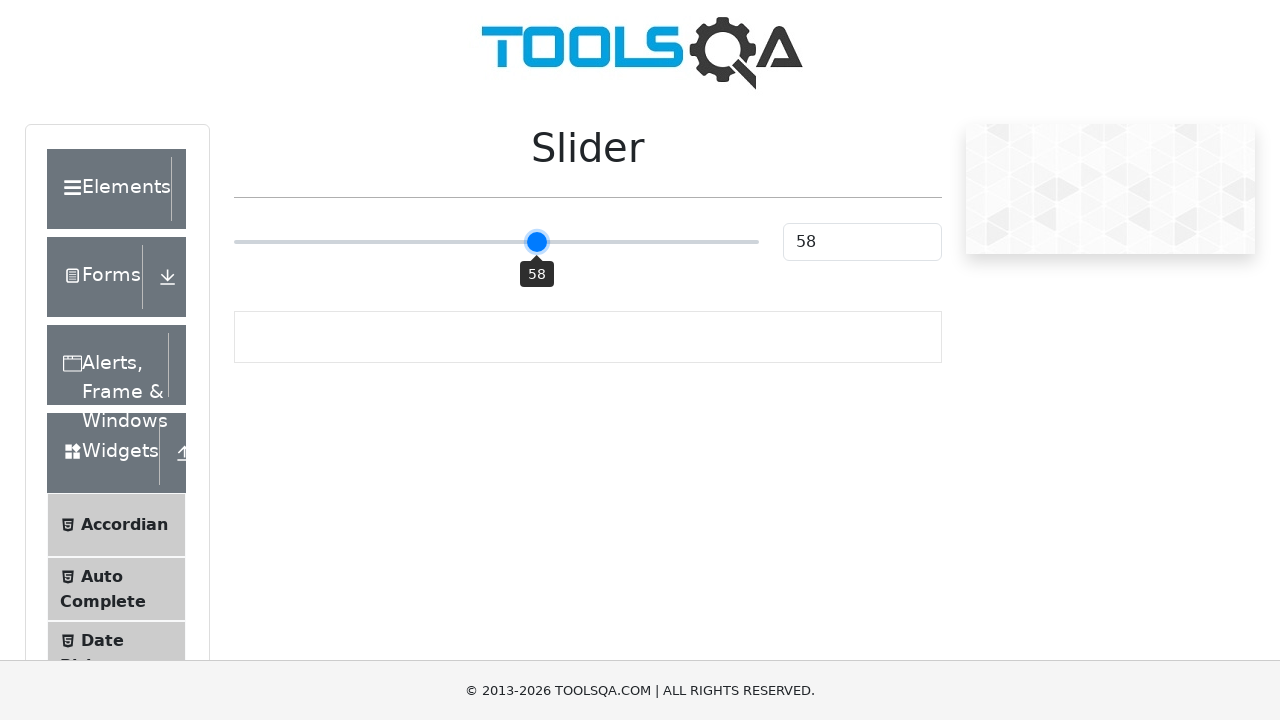

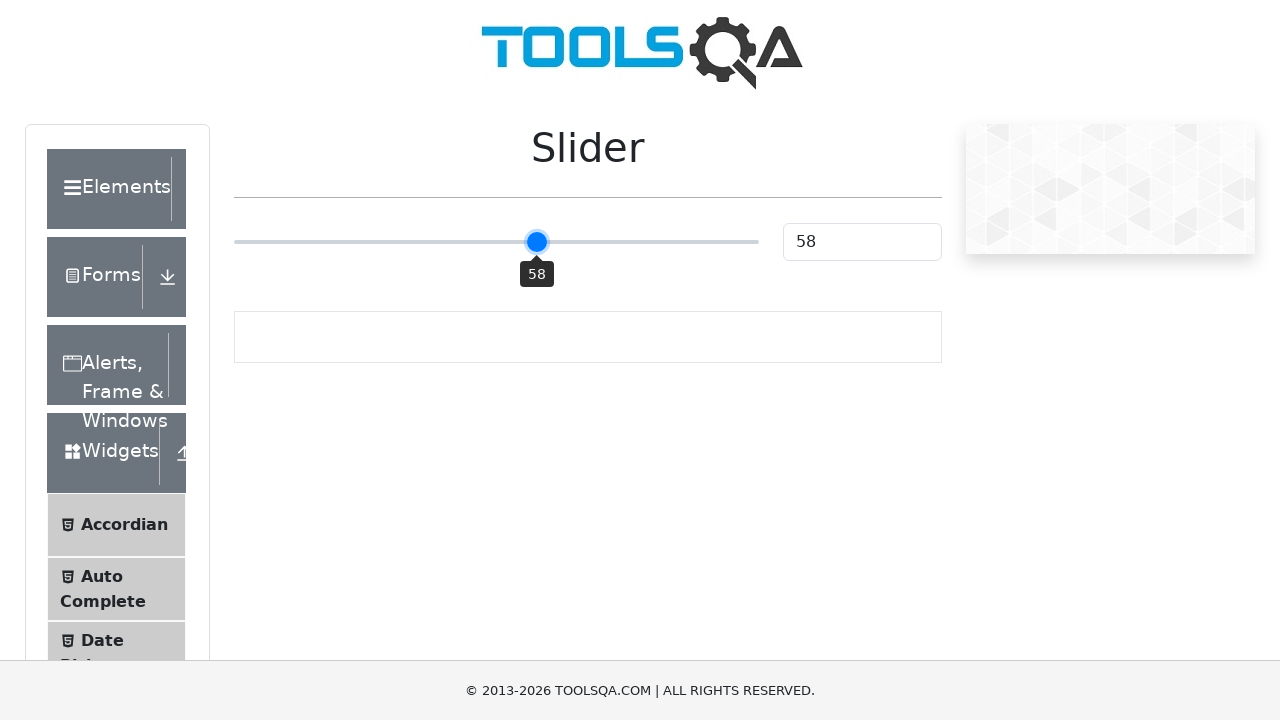